Tests newsletter signup by filling email and clicking checkboxes

Starting URL: https://yeti.org.pl/

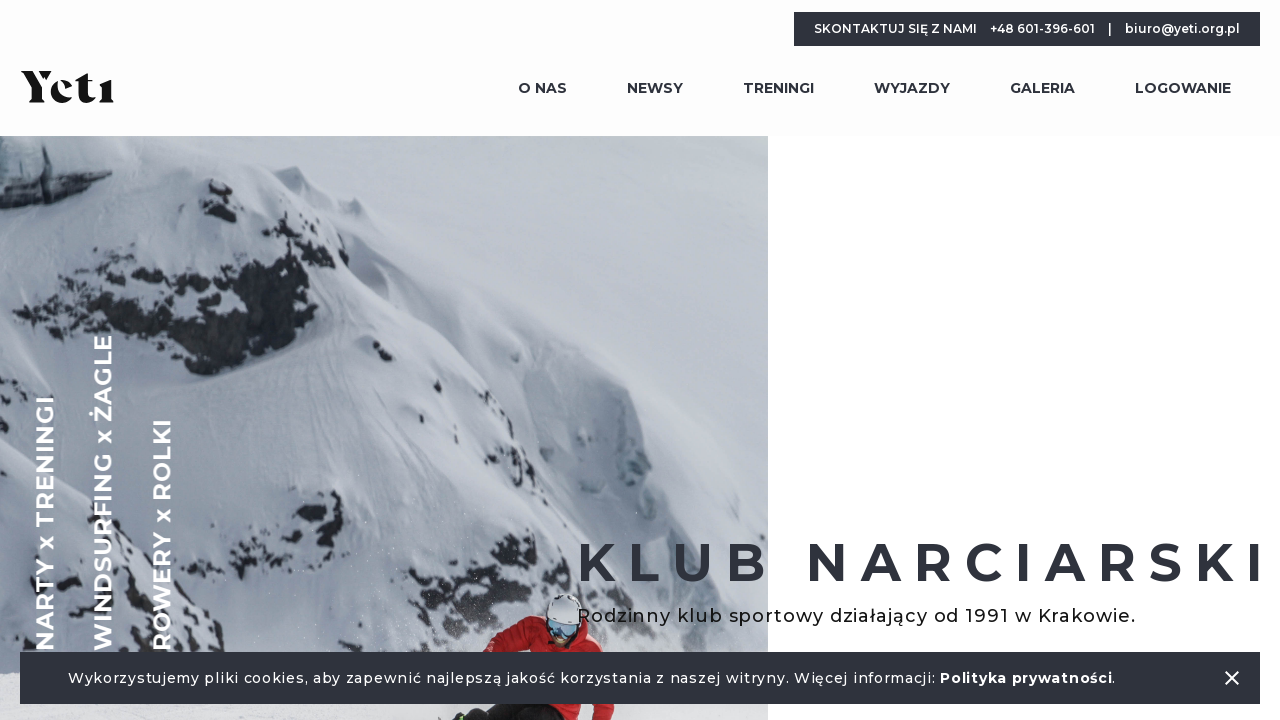

Navigated to https://yeti.org.pl/
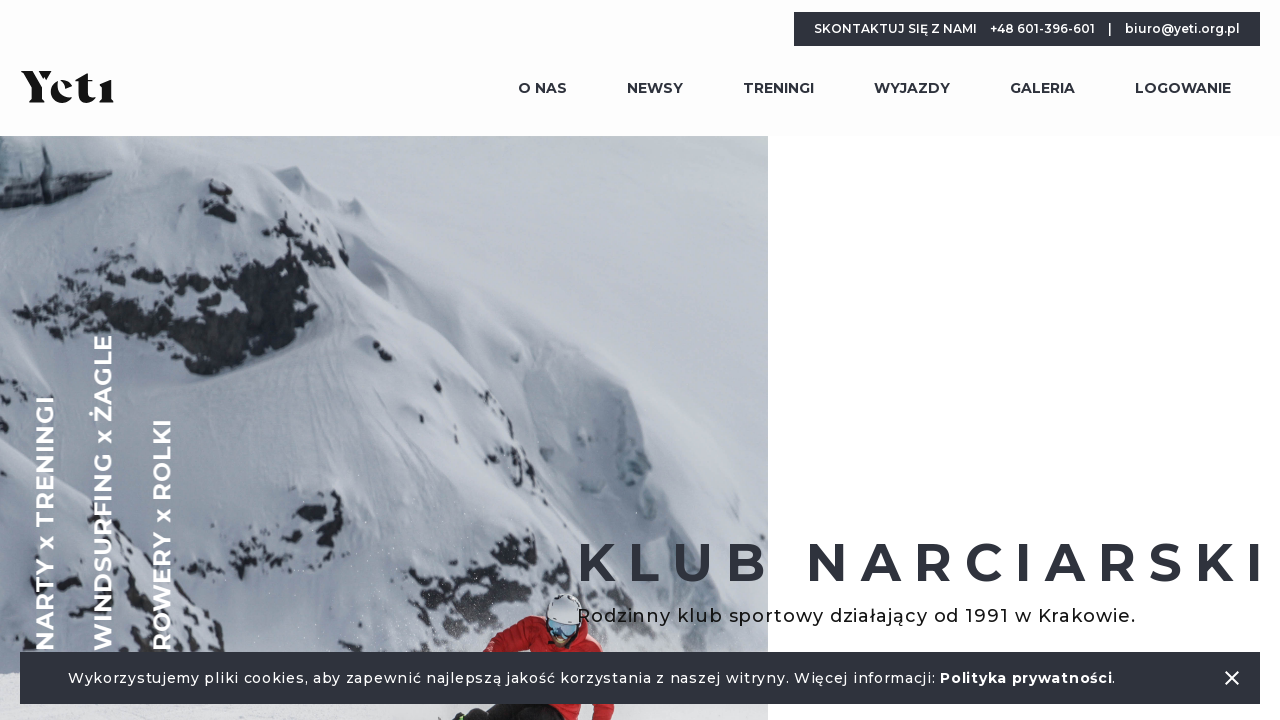

Clicked on email input field at (1020, 521) on (//input[@placeholder='Adres e-mail'])[1]
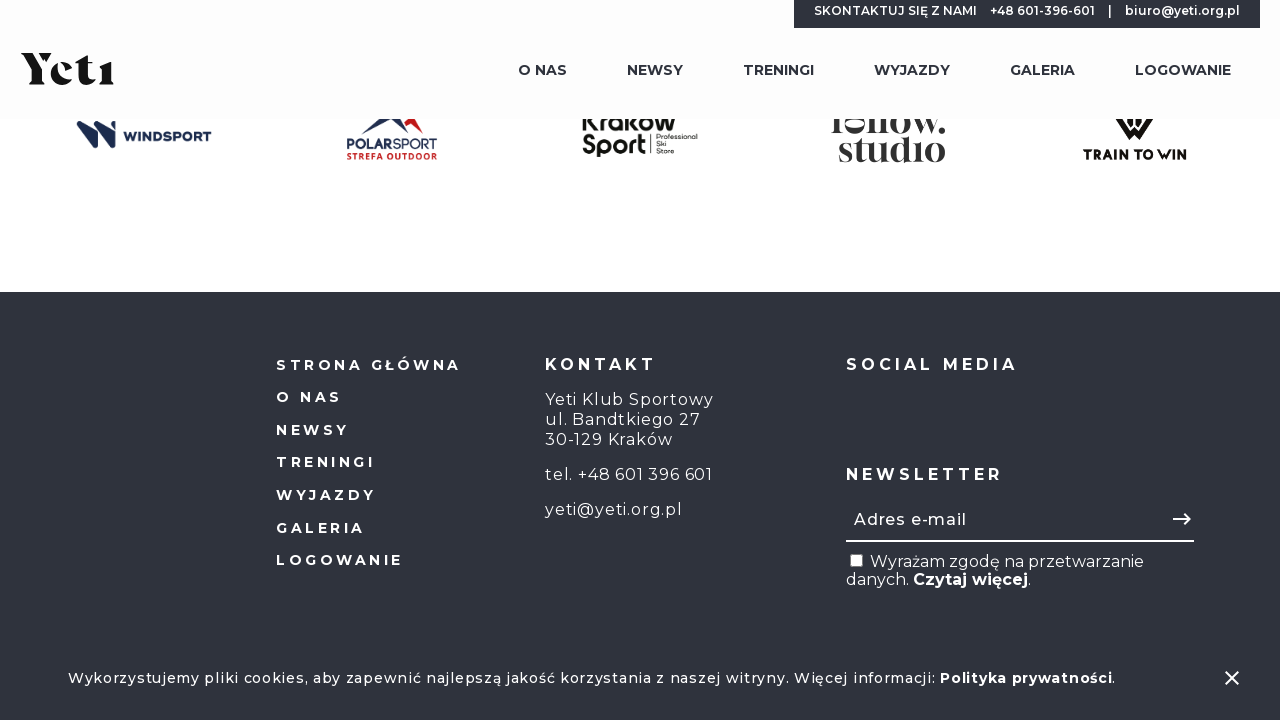

Clicked consent checkbox for GDPR agreement at (856, 561) on (//input[@name='es_gdpr_consent'])[1]
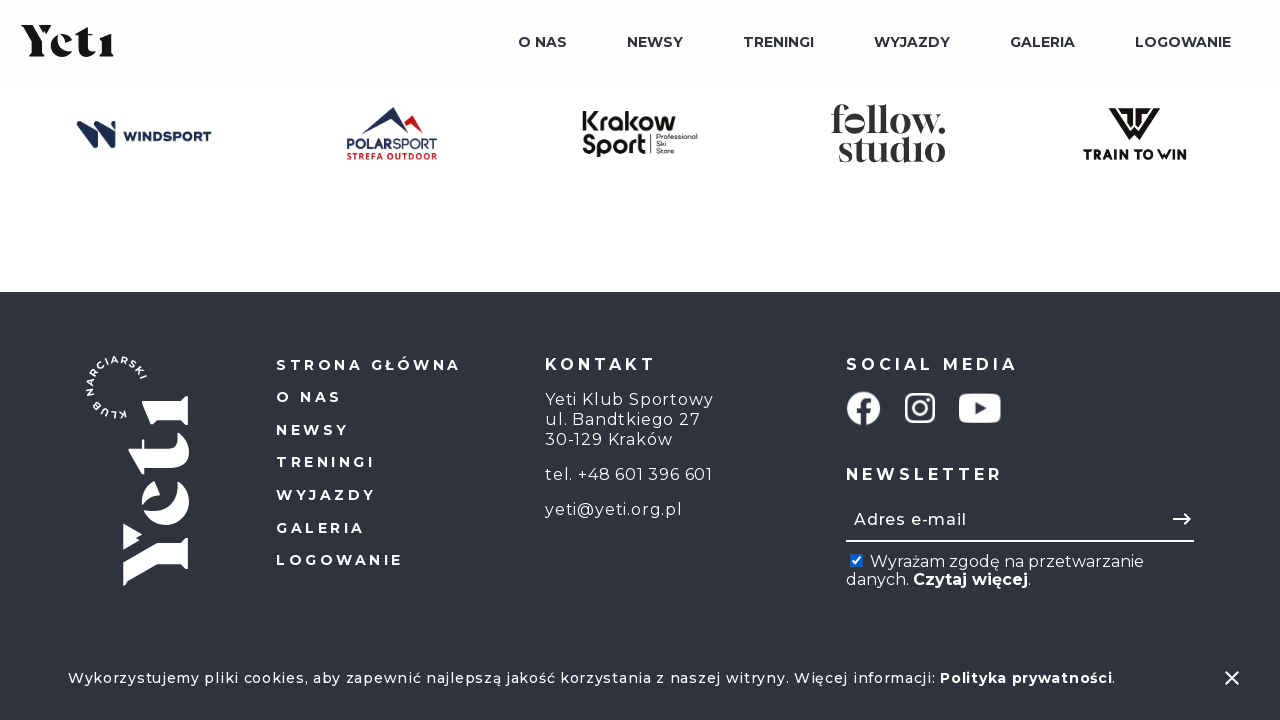

Clicked submit button to complete newsletter signup at (1182, 519) on (//img[@src='https://yeti.org.pl/wp-content/themes/yeti-org-pl/assets/images/arr
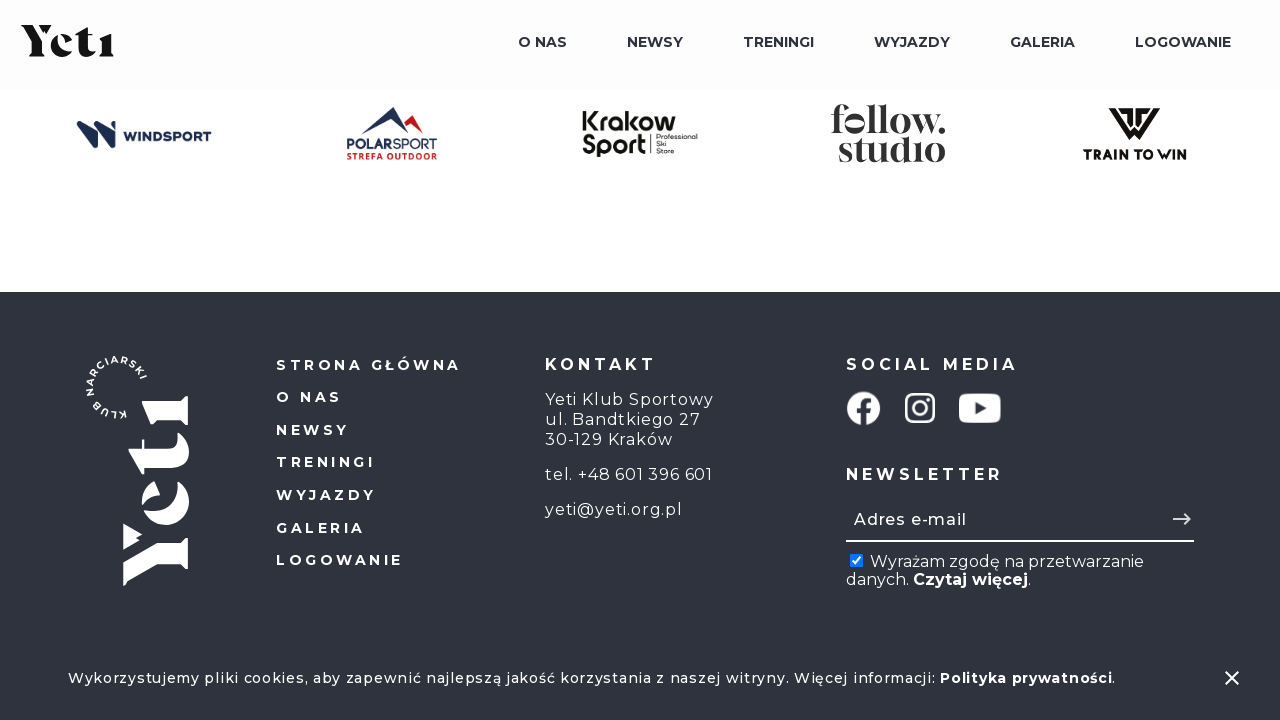

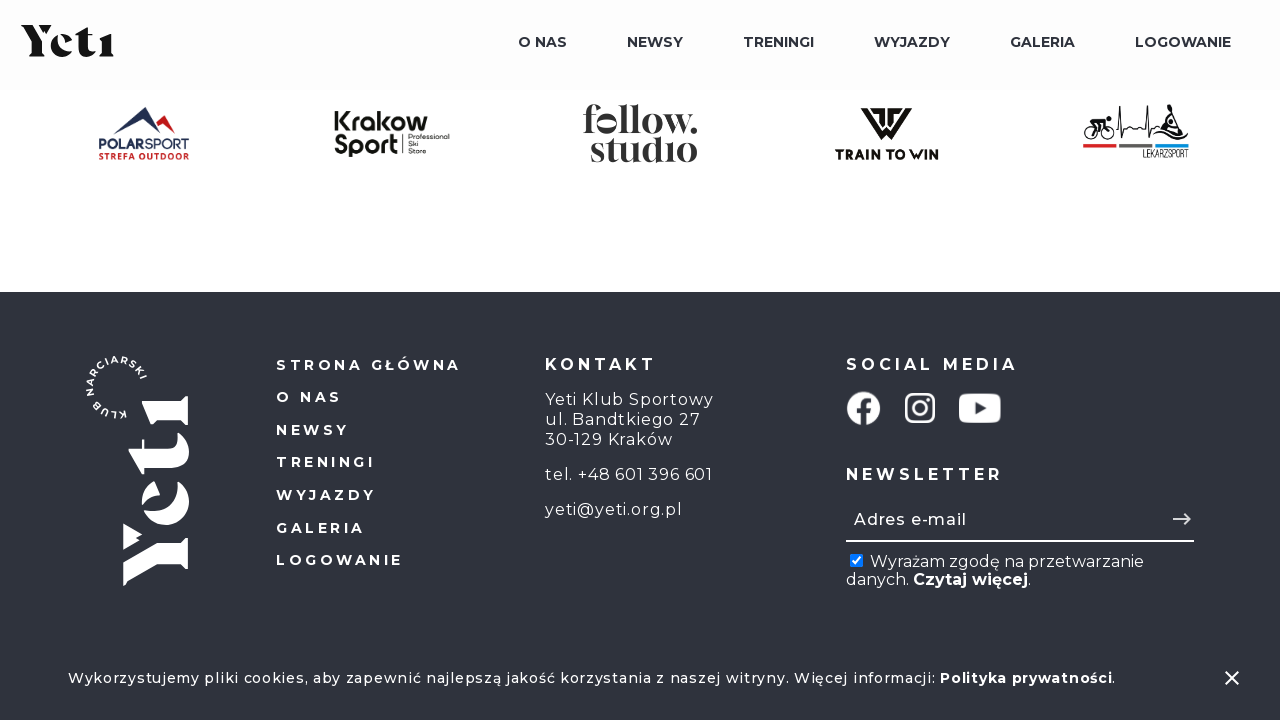